Tests scrolling to an element on the page and verifies that the 'Widget Factory' element is visible

Starting URL: https://jqueryui.com/droppable/

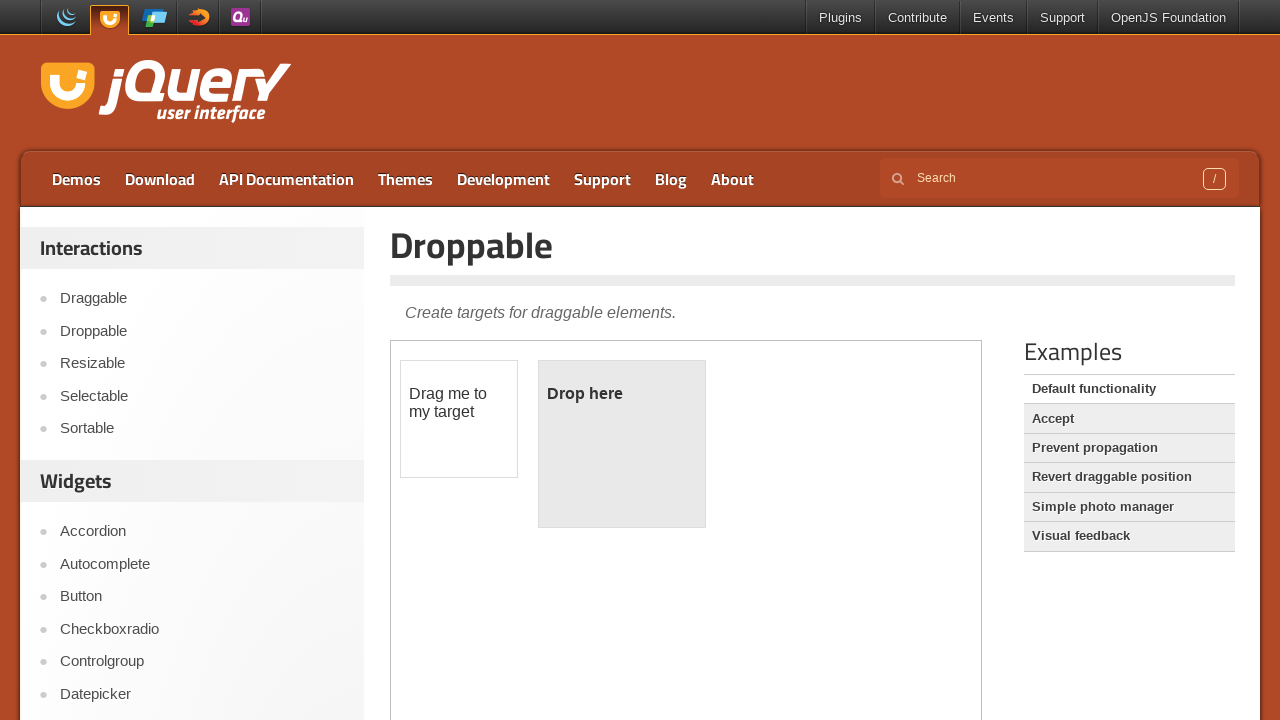

Located Widget Factory element
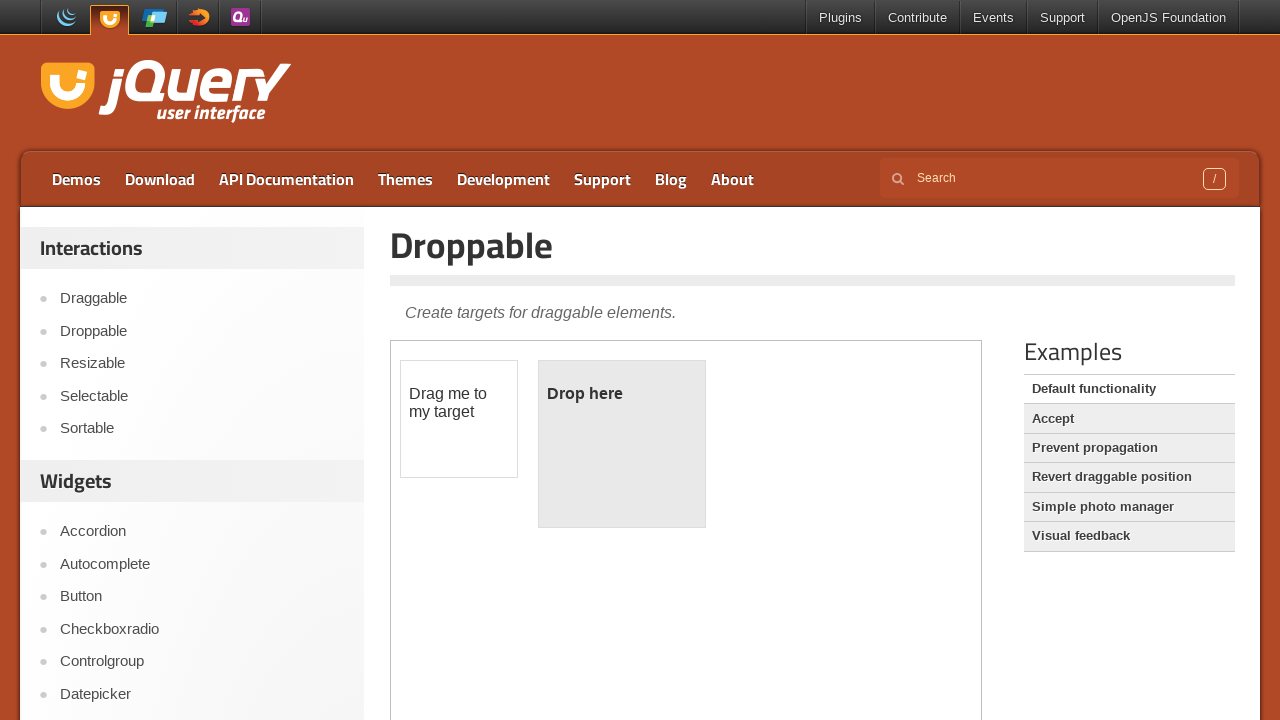

Scrolled Widget Factory element into view
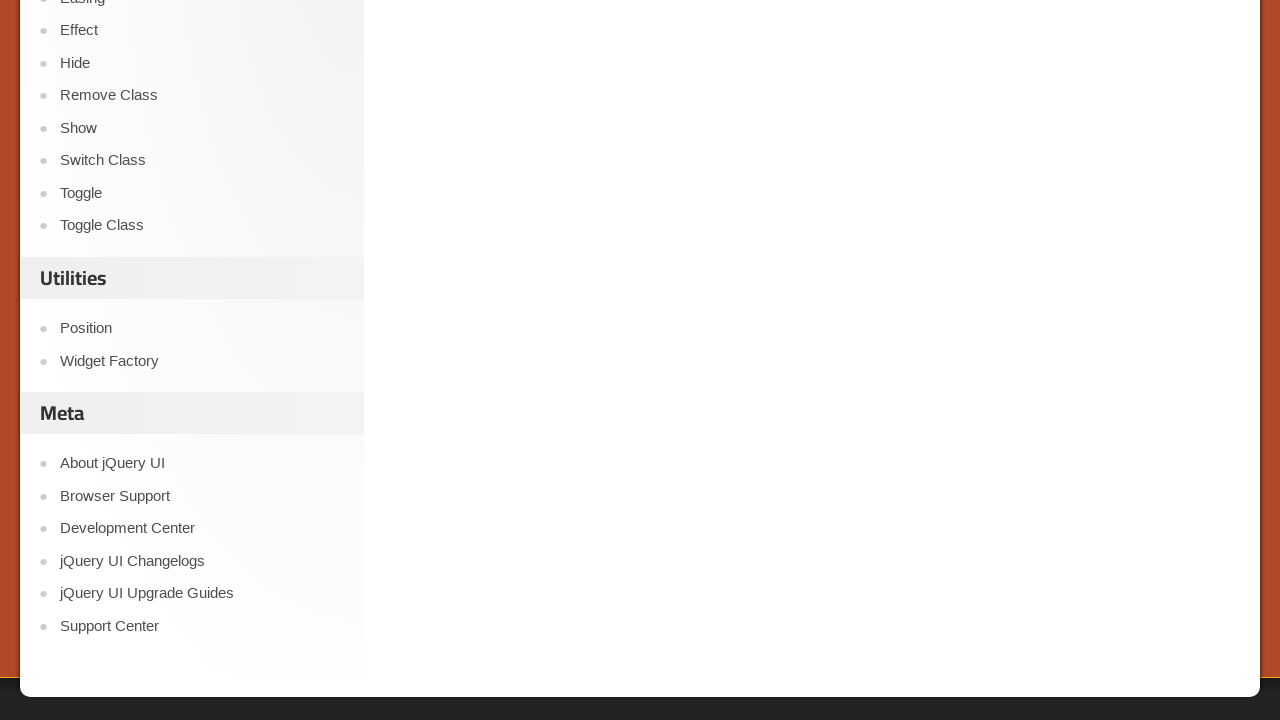

Verified Widget Factory element is visible
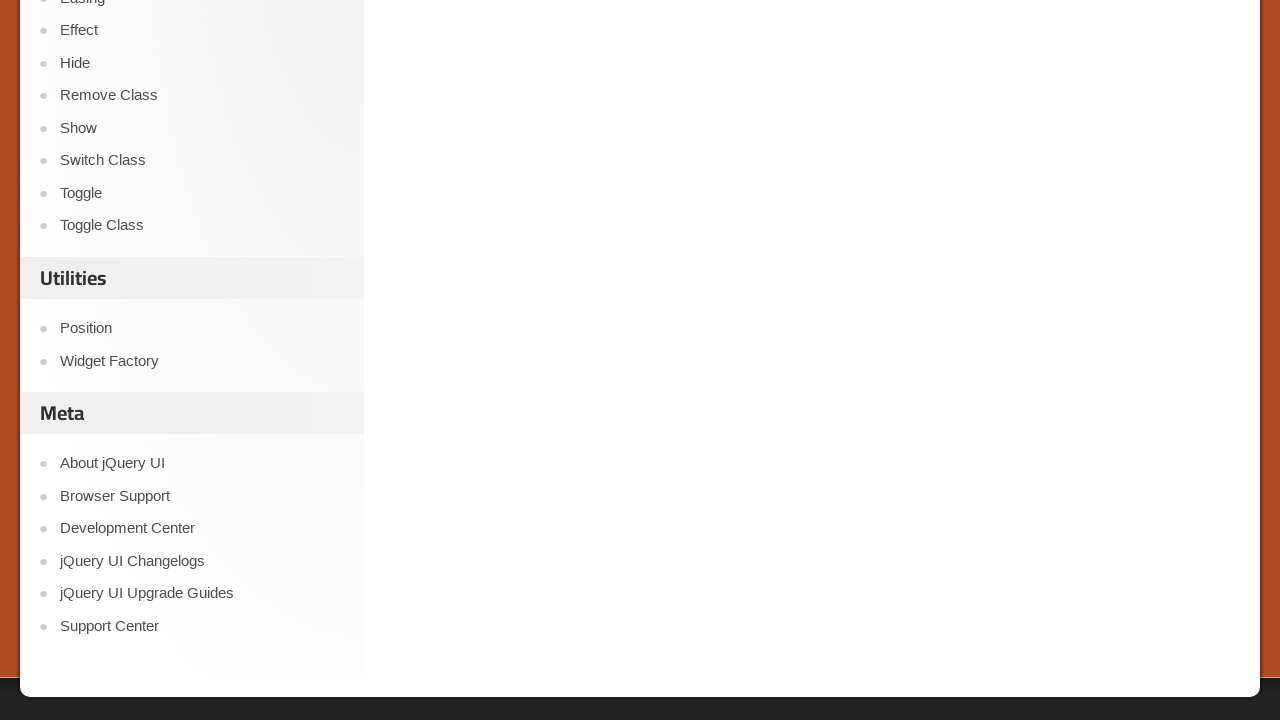

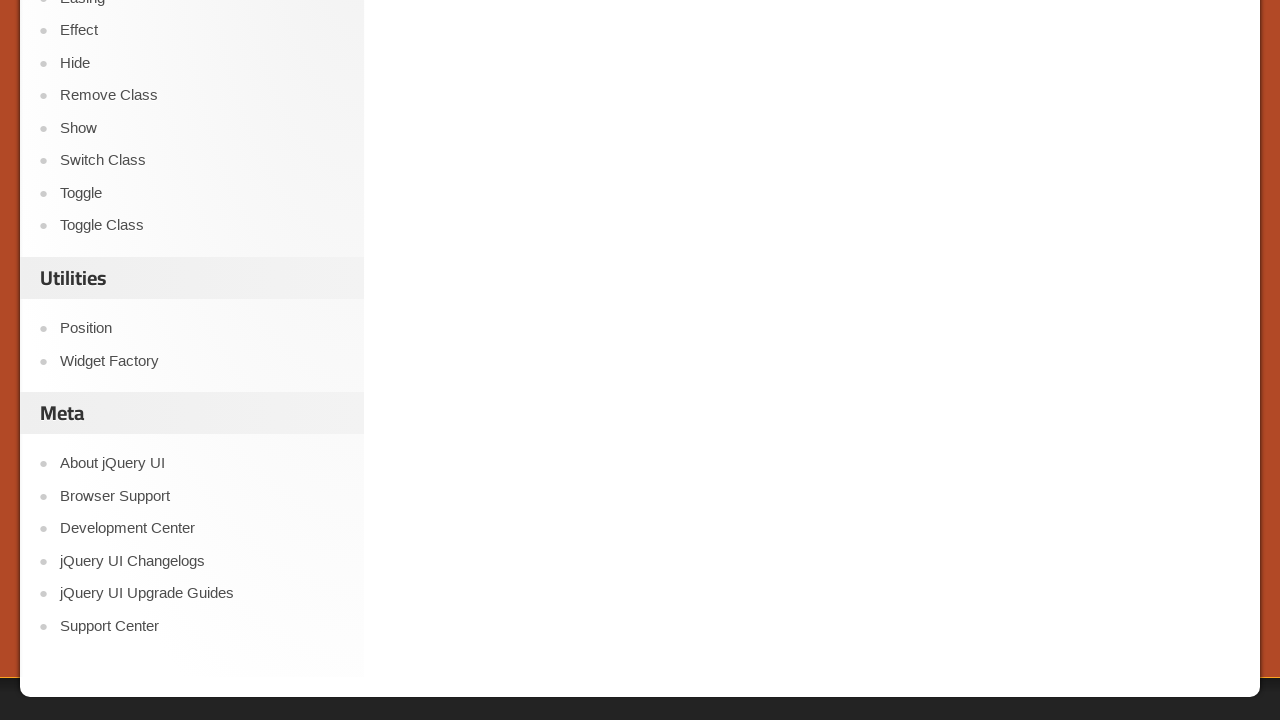